Navigates to a test automation practice blog and iterates through a web table to verify all cells are accessible

Starting URL: https://testautomationpractice.blogspot.com/

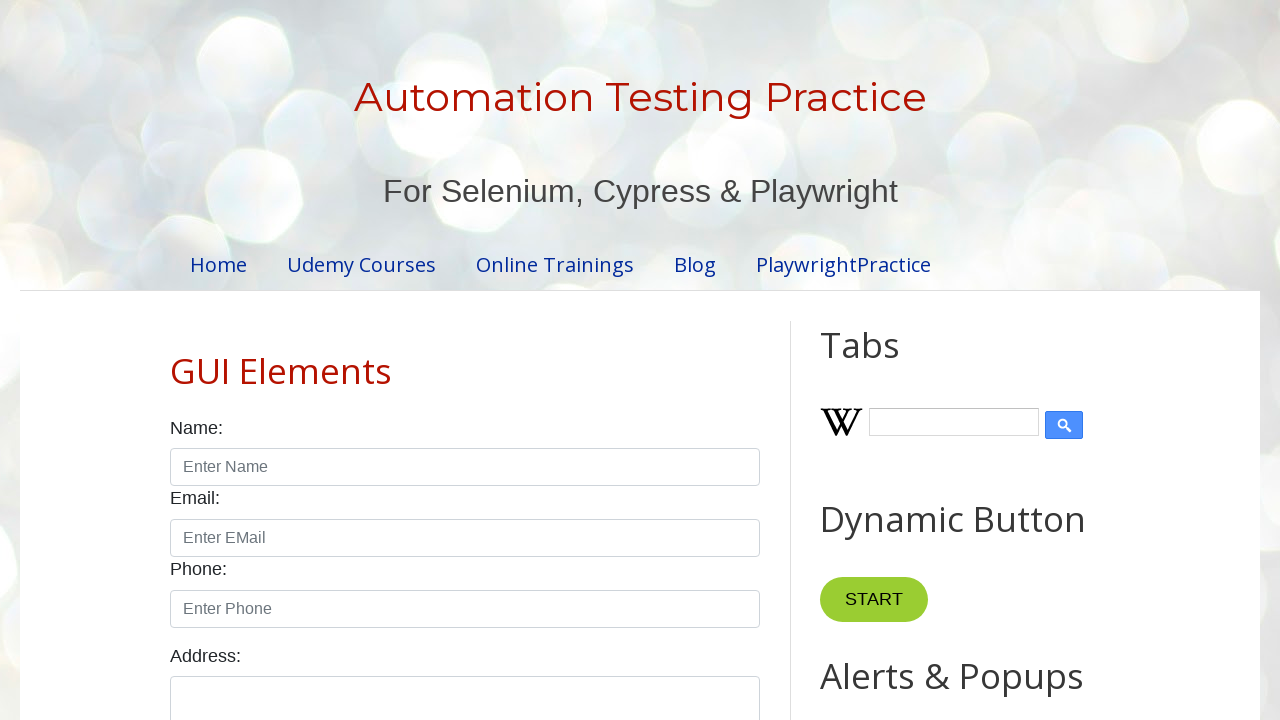

Navigated to test automation practice blog
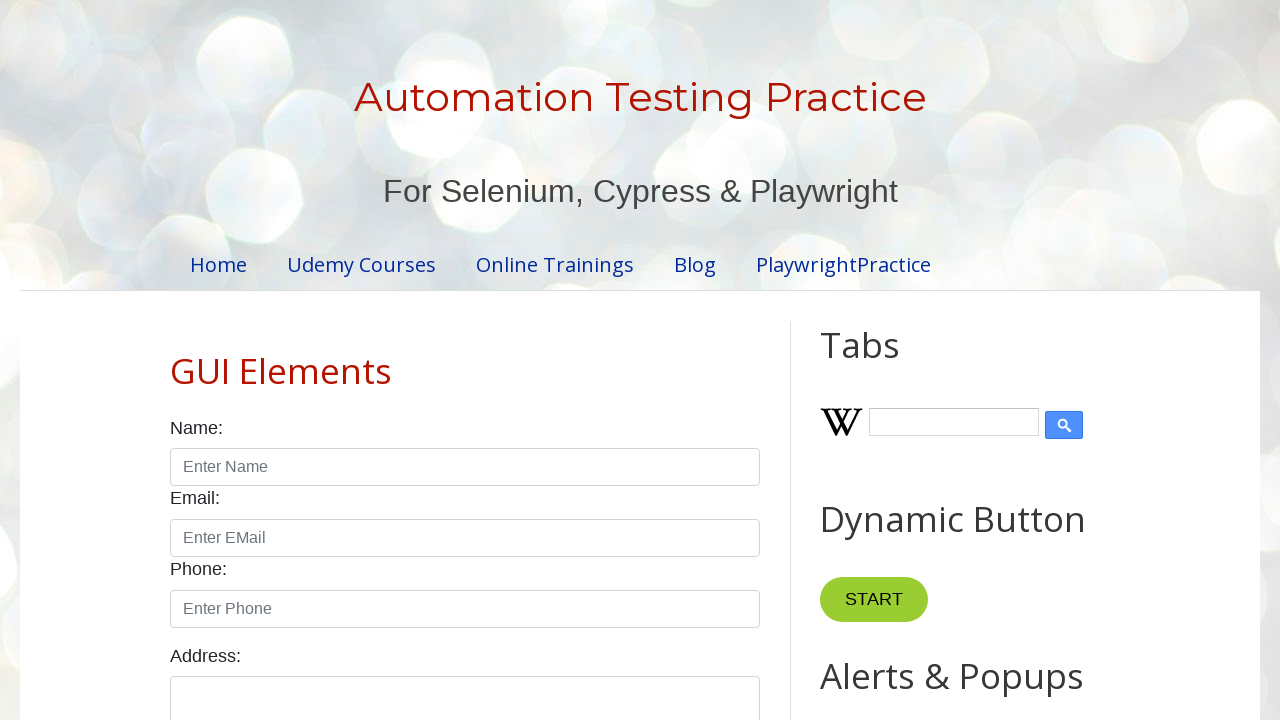

Web table element is present and visible
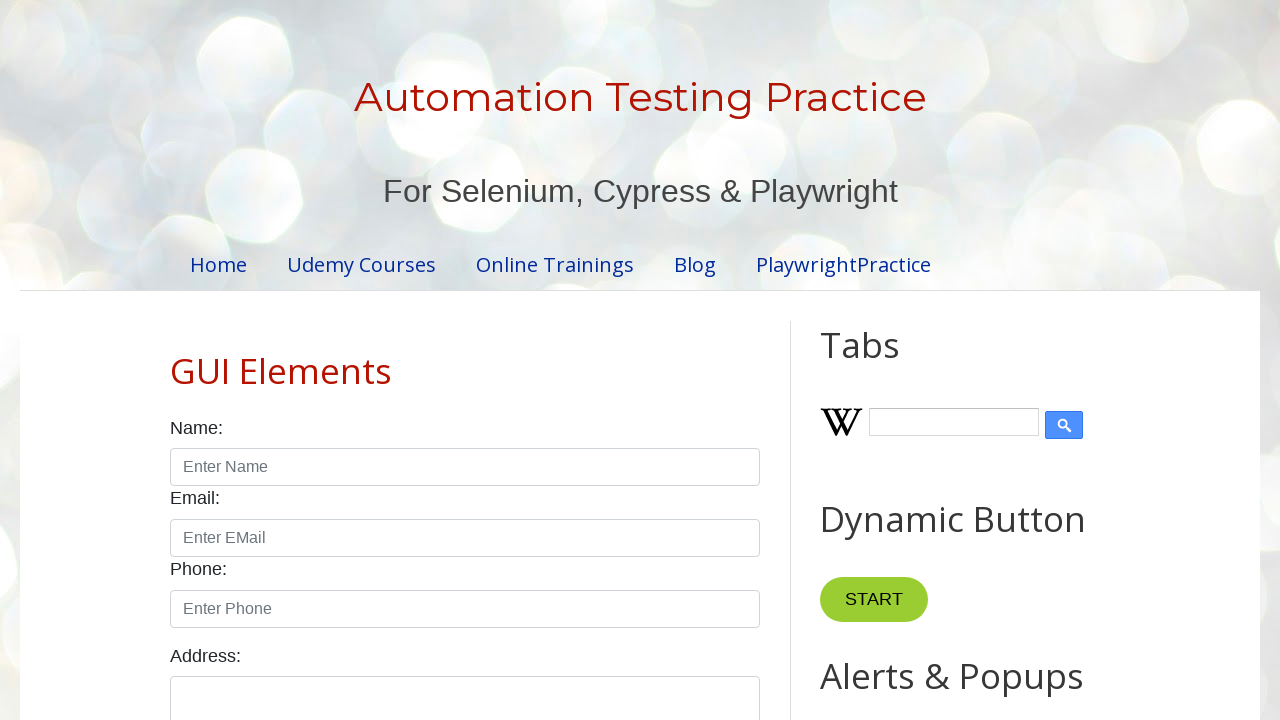

Retrieved all table rows - found 7 rows
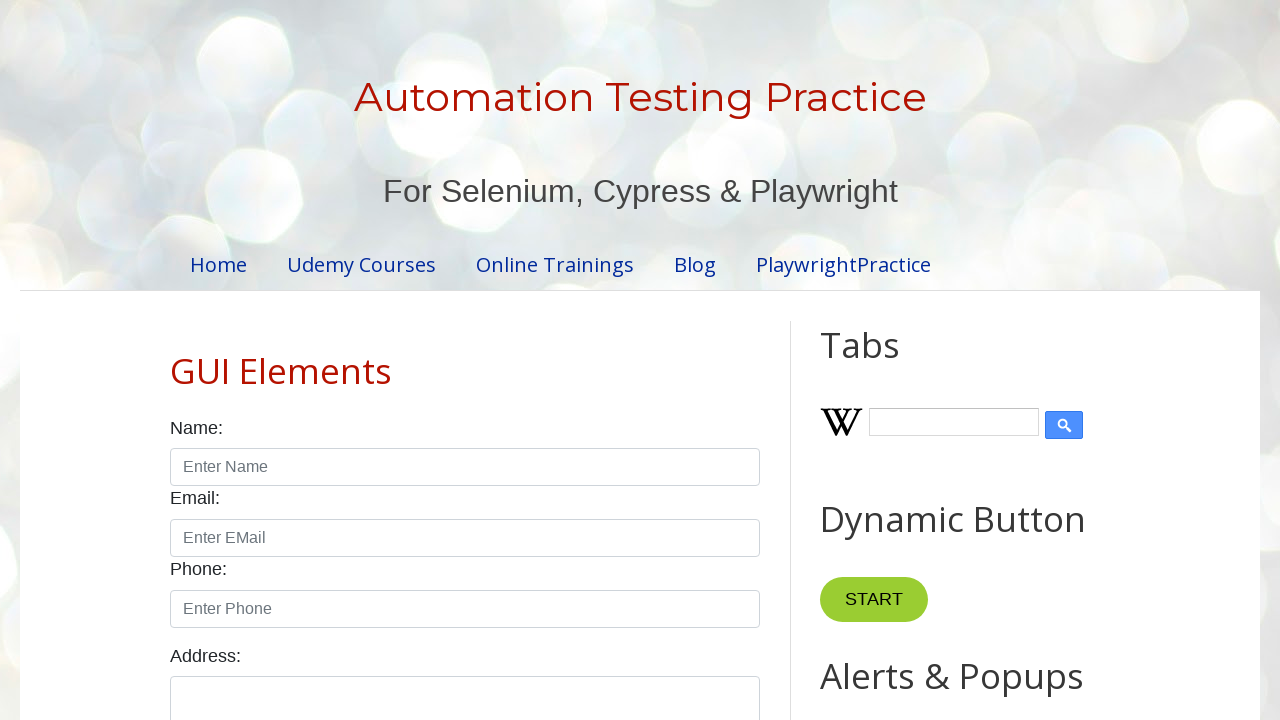

Retrieved columns from table row 1 - found 0 columns
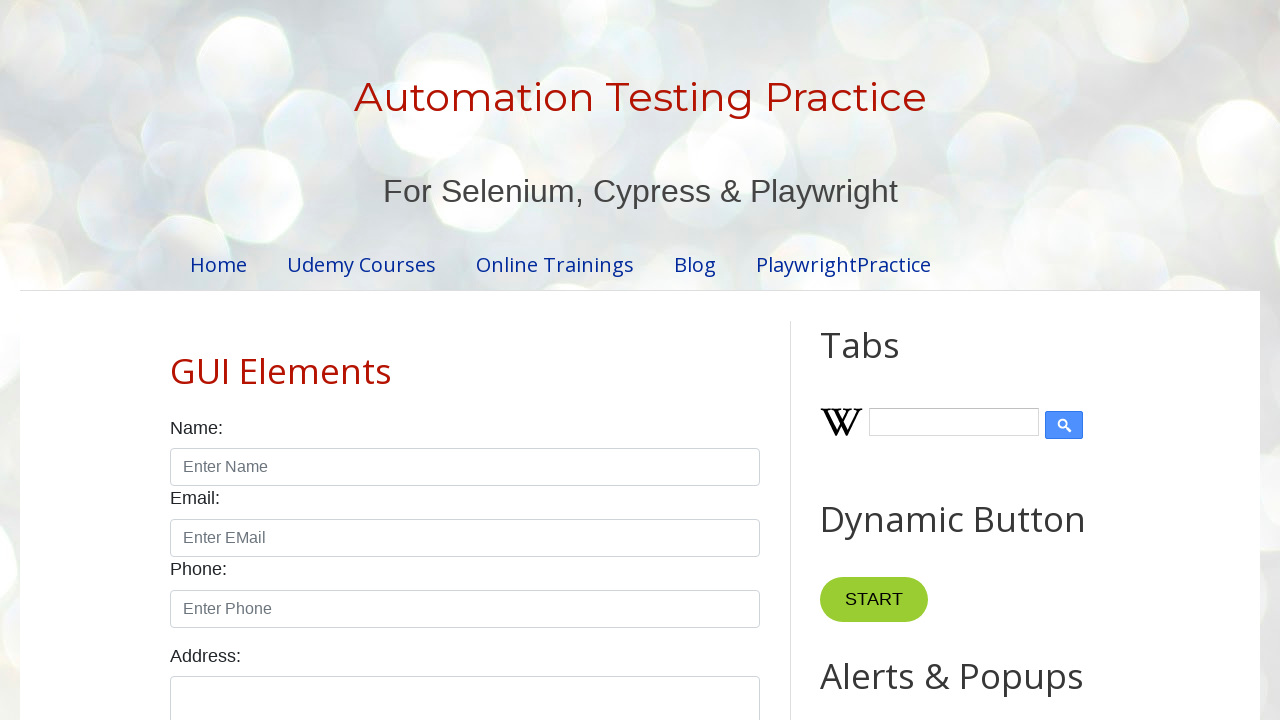

Retrieved columns from table row 2 - found 4 columns
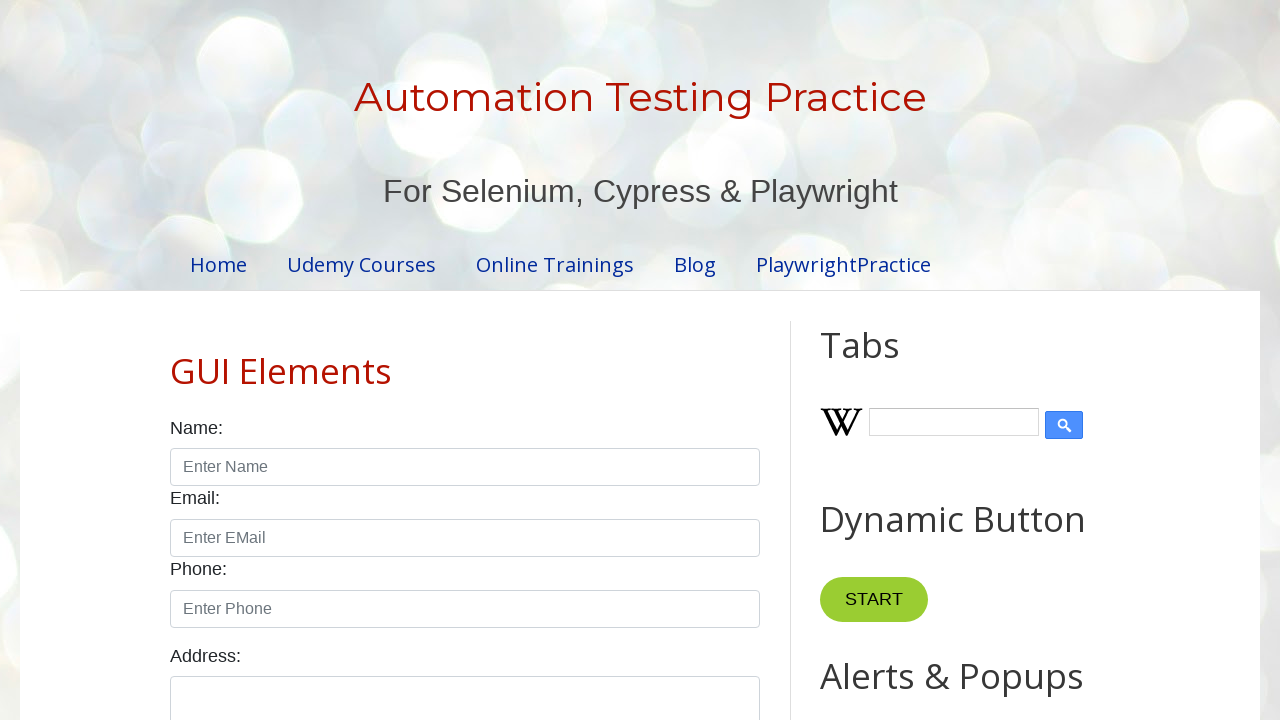

Accessed table cell at row 2, column 1 - content: 'Learn Selenium'
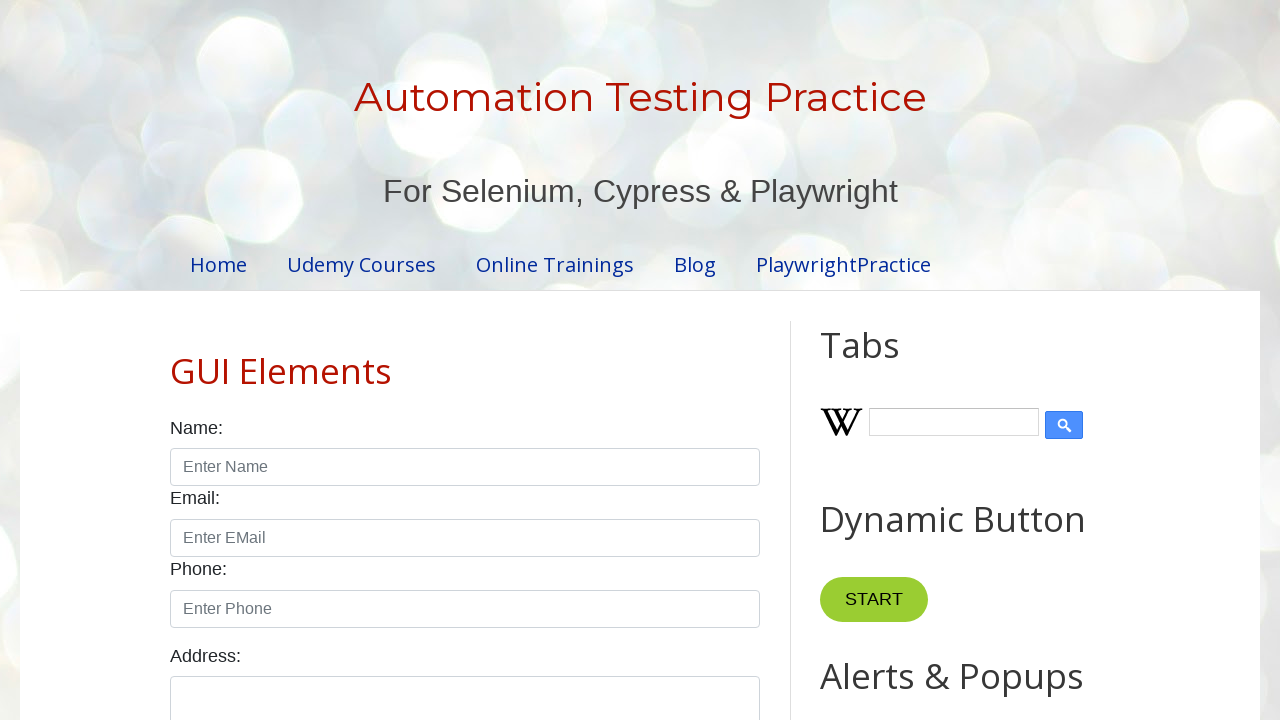

Accessed table cell at row 2, column 2 - content: 'Amit'
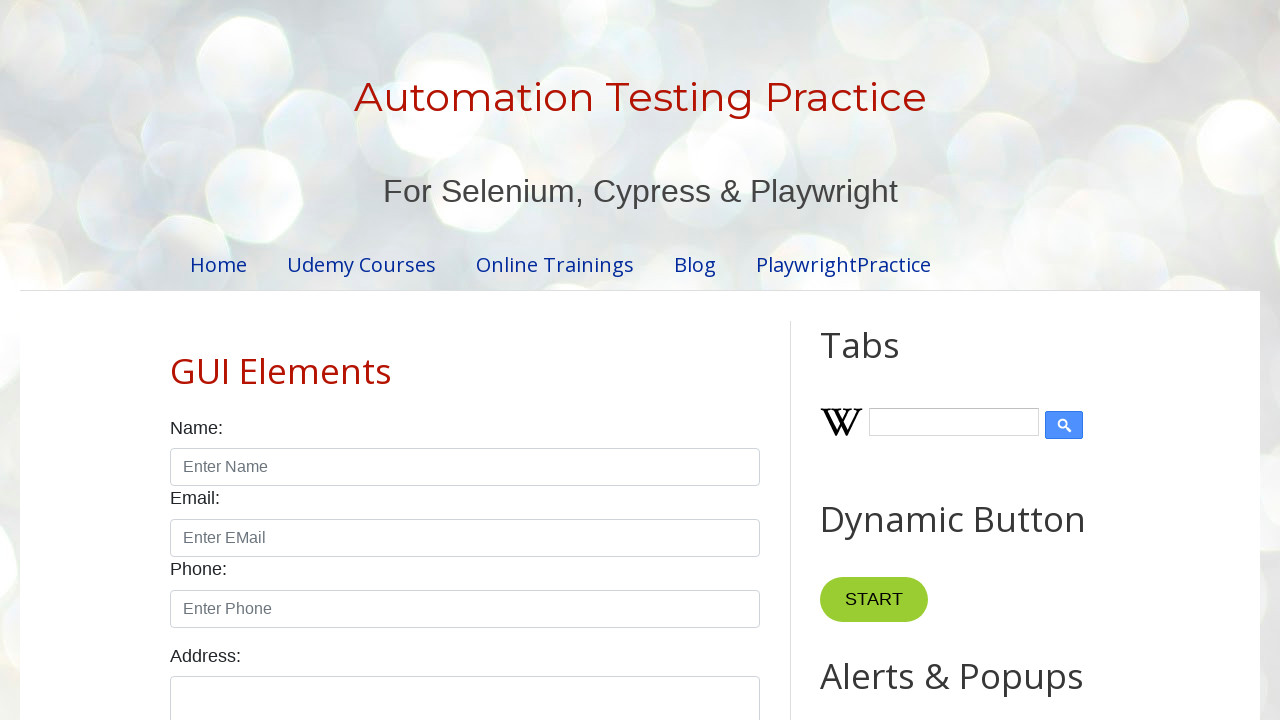

Accessed table cell at row 2, column 3 - content: 'Selenium'
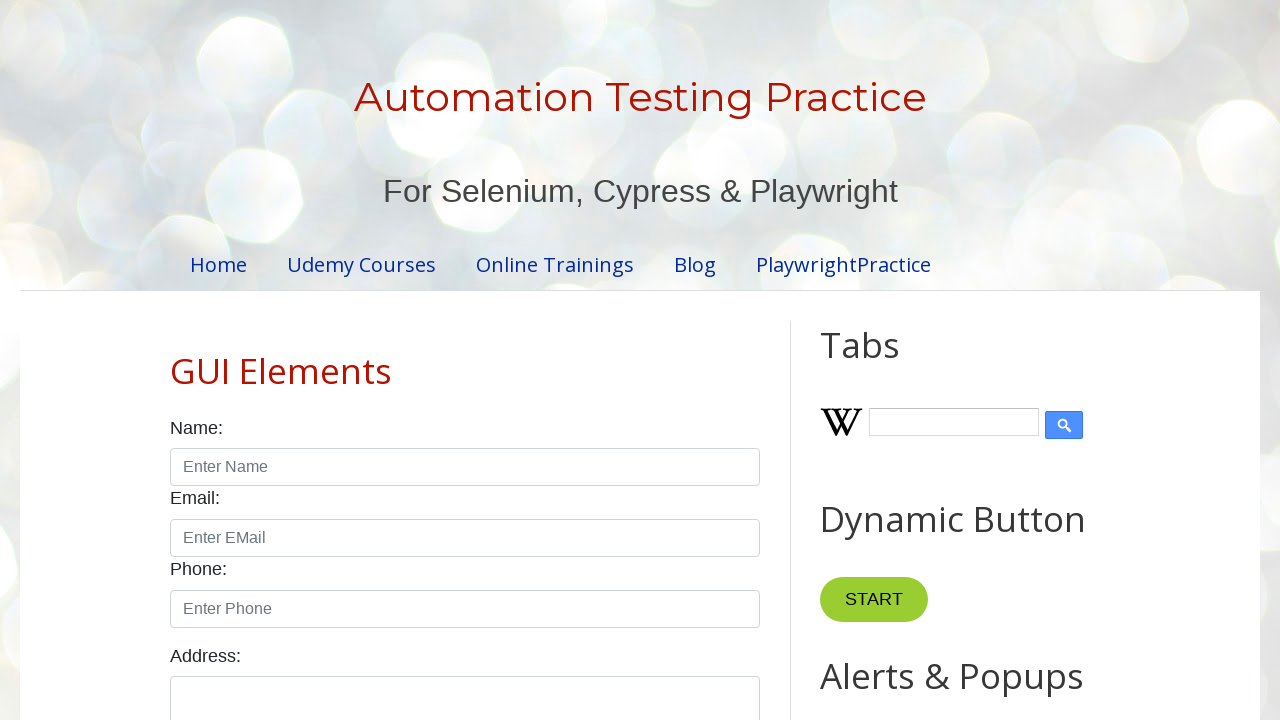

Accessed table cell at row 2, column 4 - content: '300'
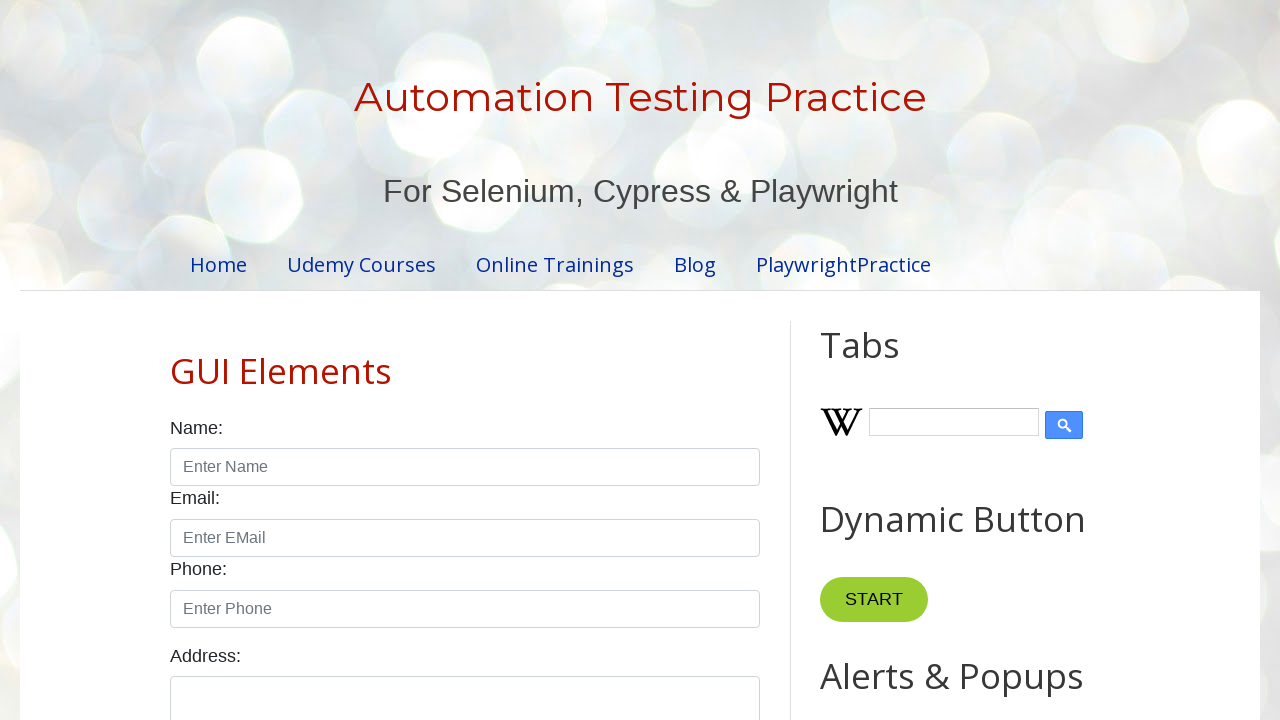

Retrieved columns from table row 3 - found 4 columns
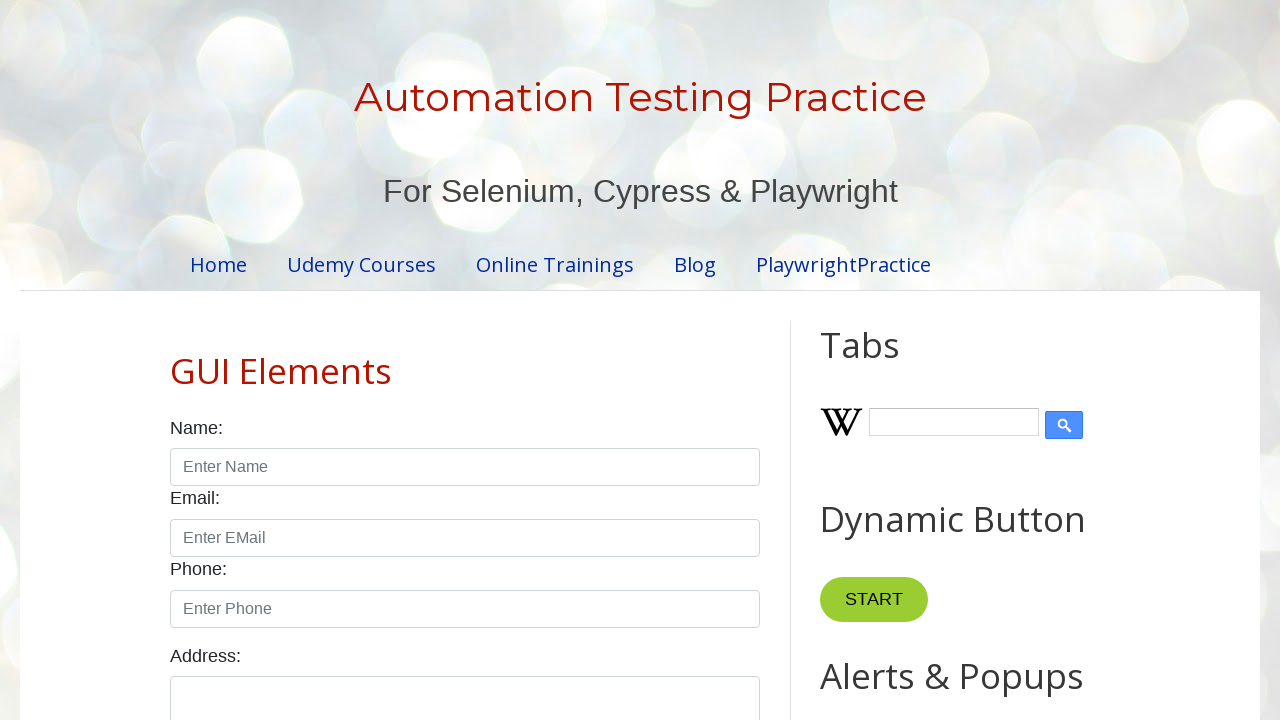

Accessed table cell at row 3, column 1 - content: 'Learn Java'
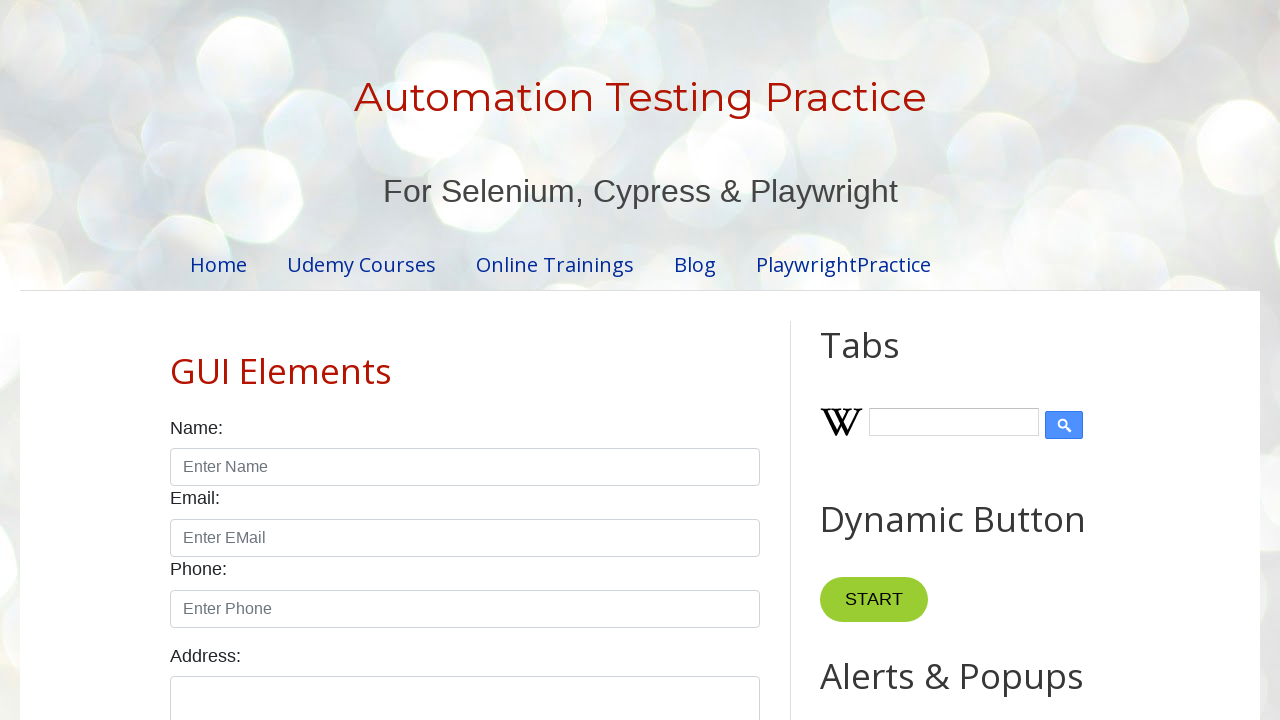

Accessed table cell at row 3, column 2 - content: 'Mukesh'
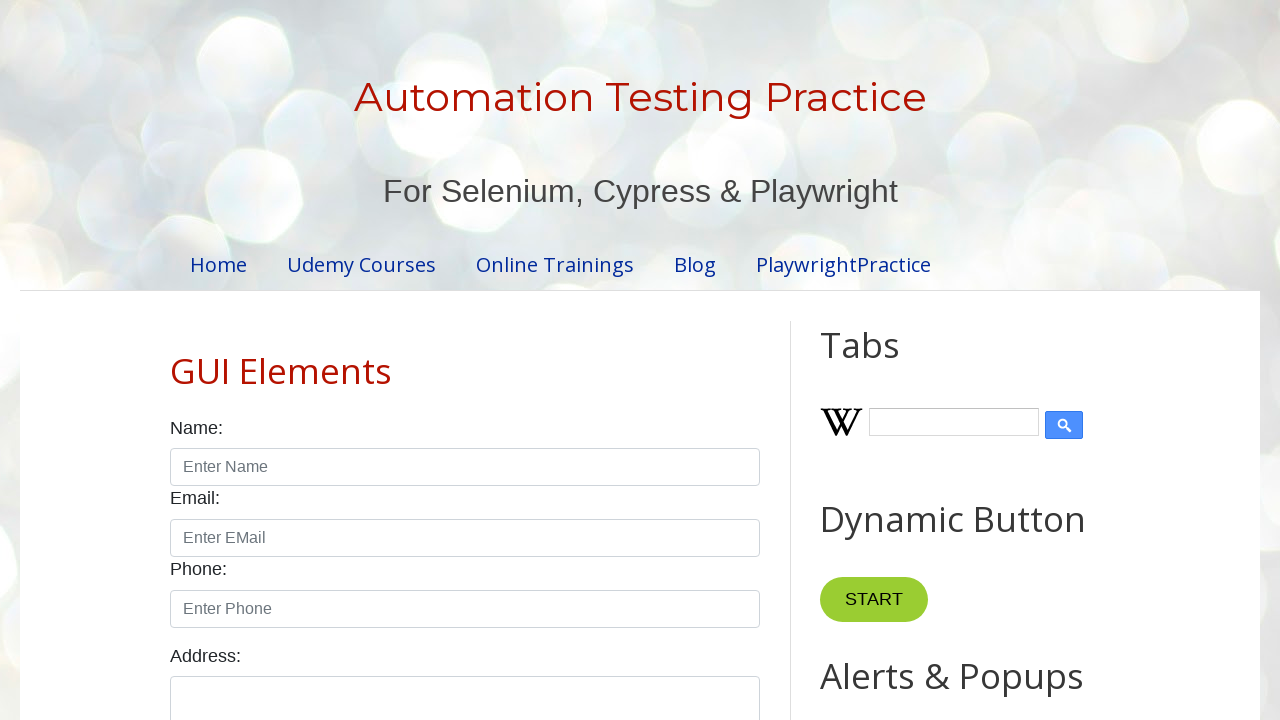

Accessed table cell at row 3, column 3 - content: 'Java'
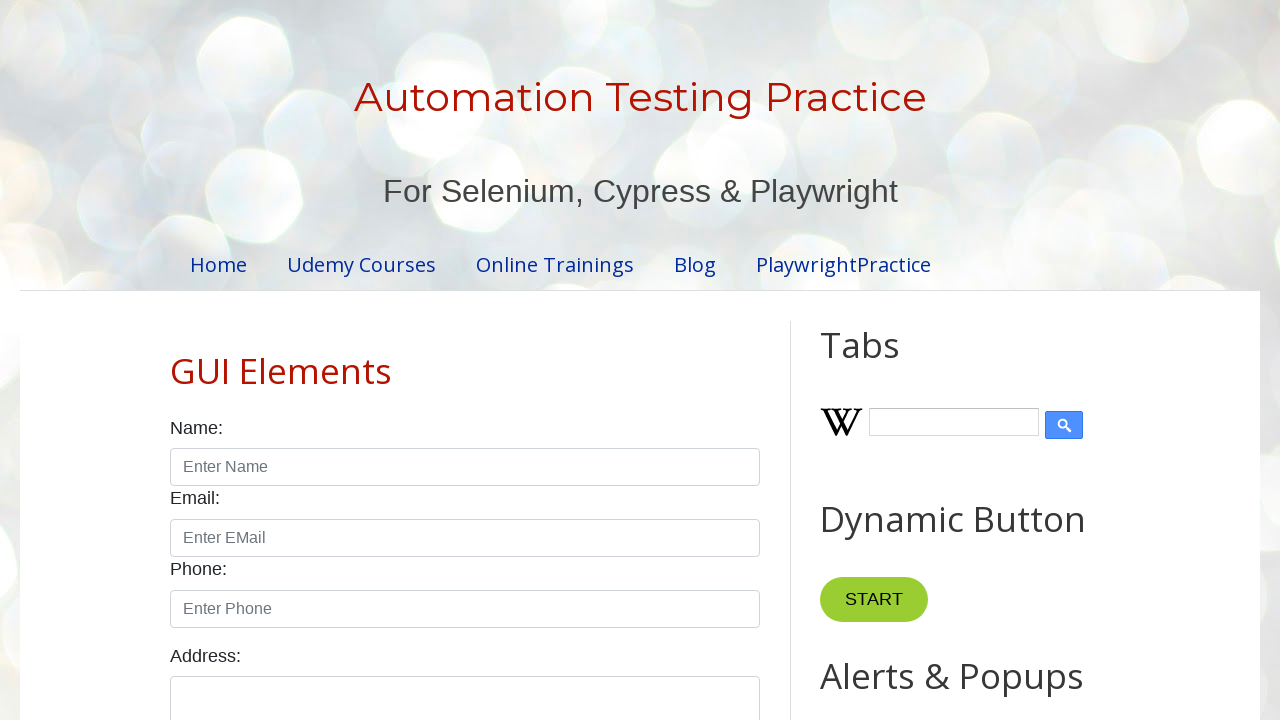

Accessed table cell at row 3, column 4 - content: '500'
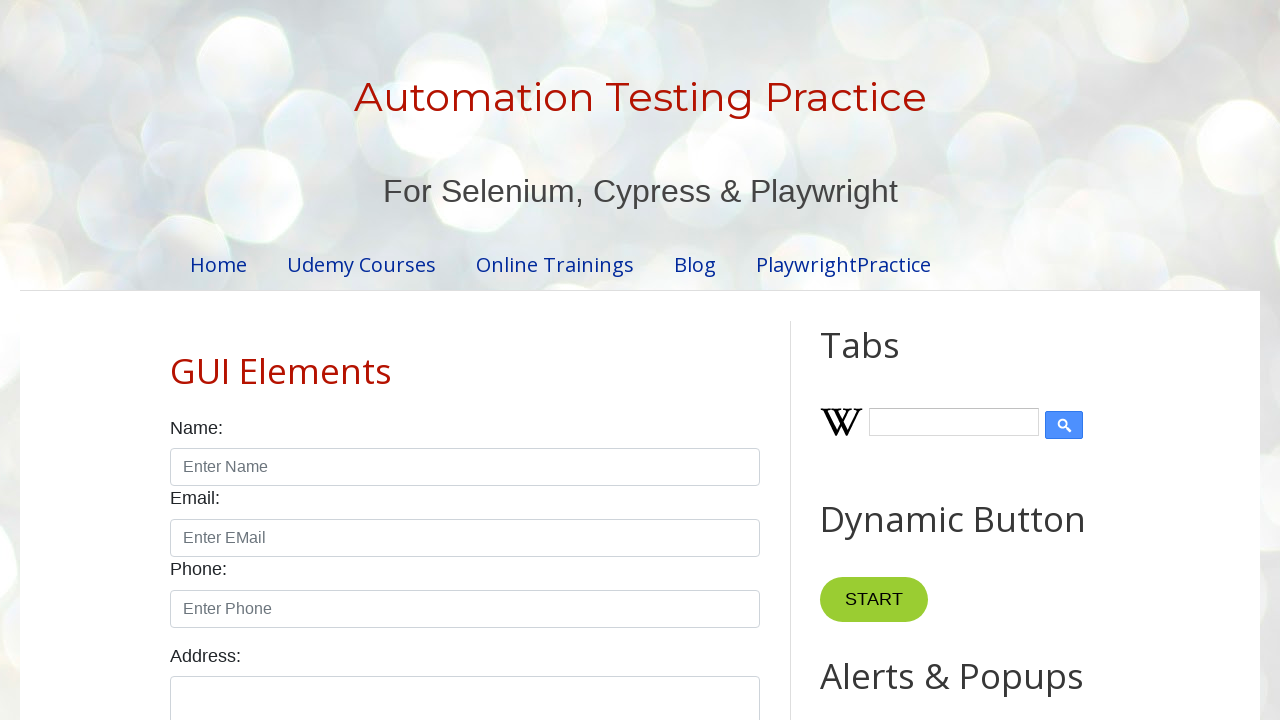

Retrieved columns from table row 4 - found 4 columns
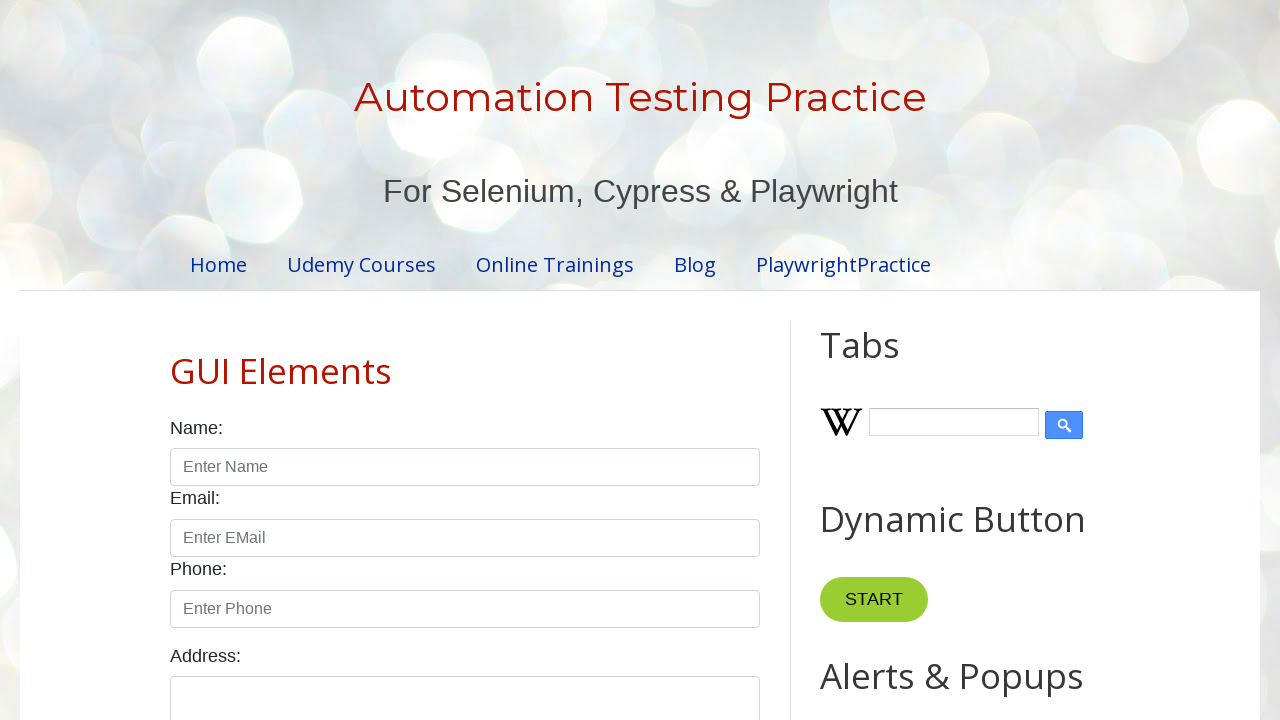

Accessed table cell at row 4, column 1 - content: 'Learn JS'
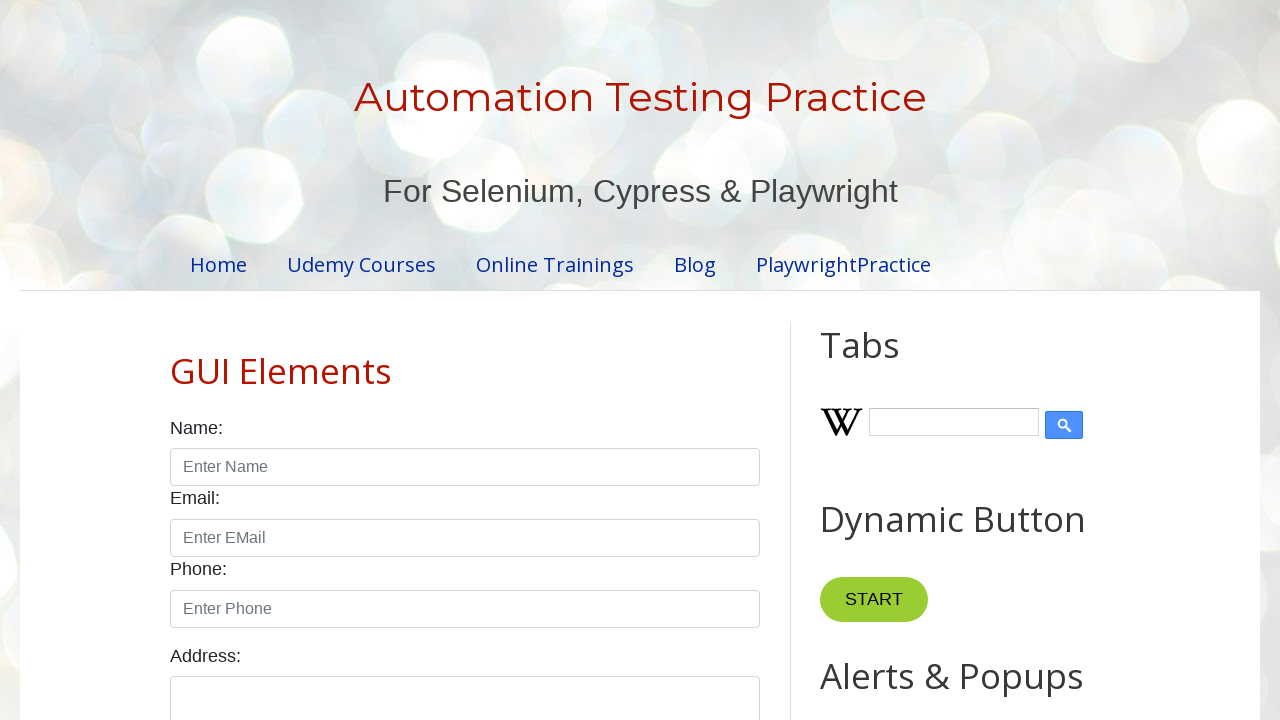

Accessed table cell at row 4, column 2 - content: 'Animesh'
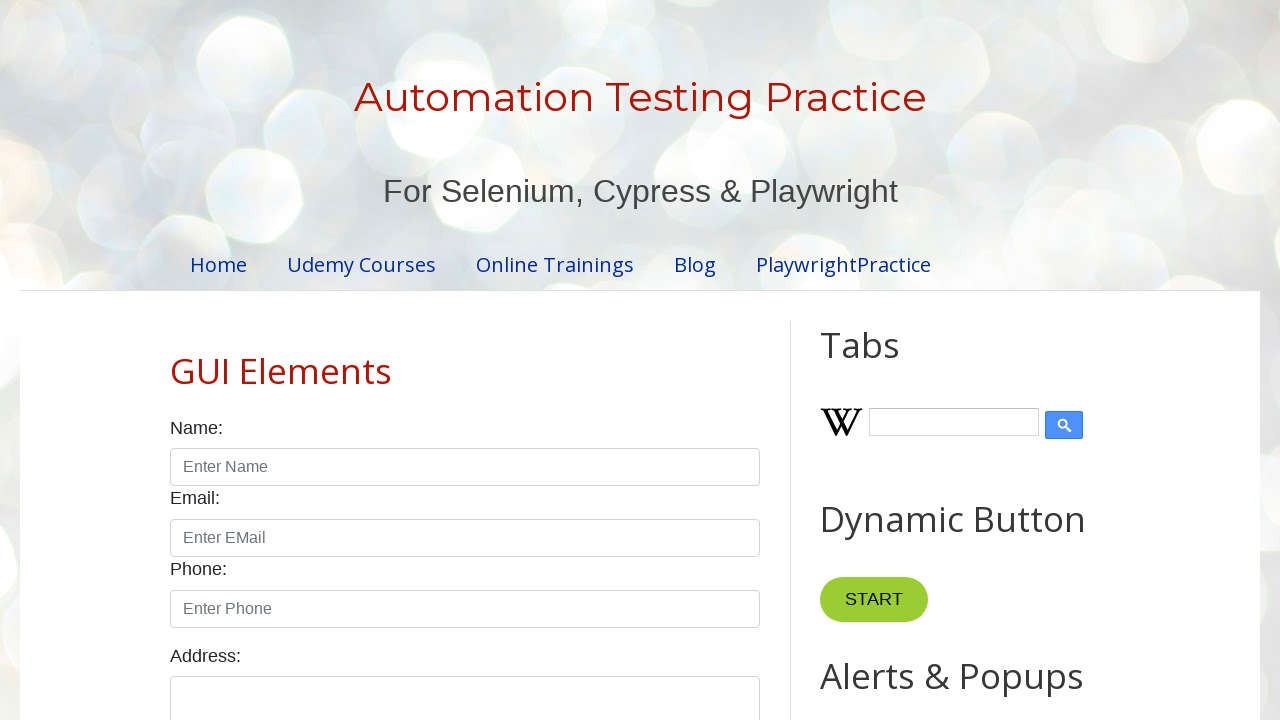

Accessed table cell at row 4, column 3 - content: 'Javascript'
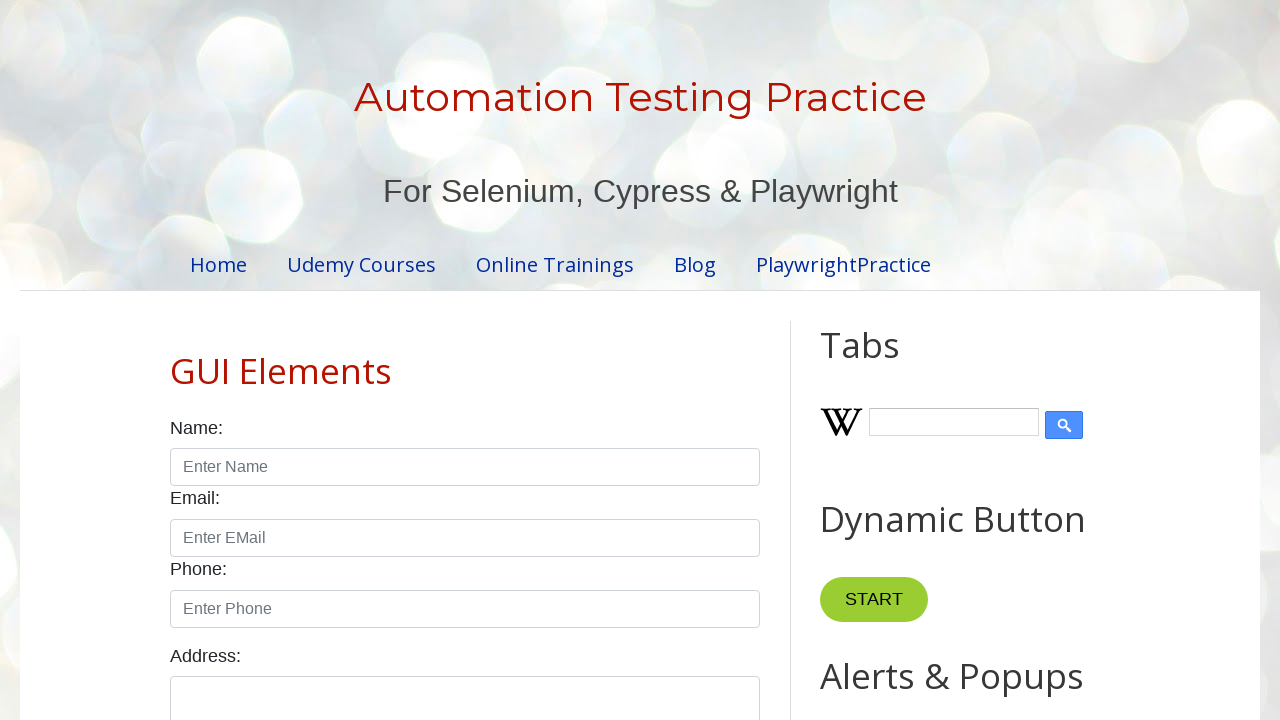

Accessed table cell at row 4, column 4 - content: '300'
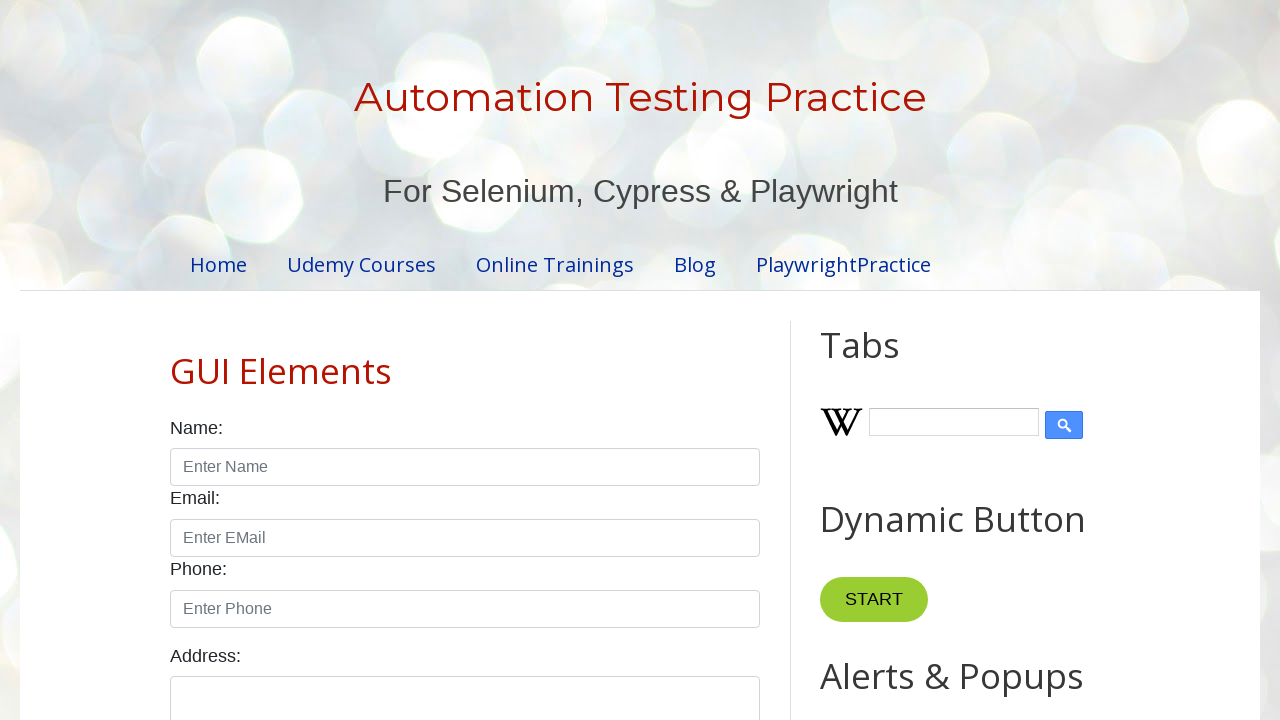

Retrieved columns from table row 5 - found 4 columns
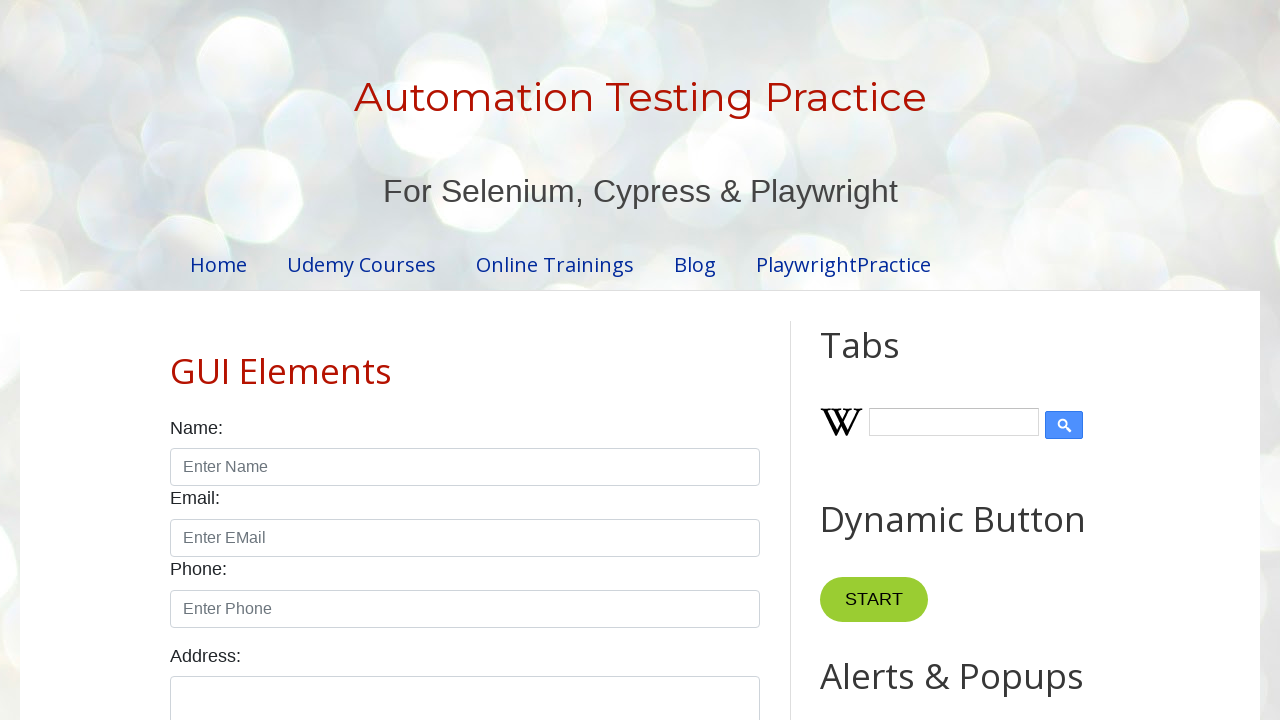

Accessed table cell at row 5, column 1 - content: 'Master In Selenium'
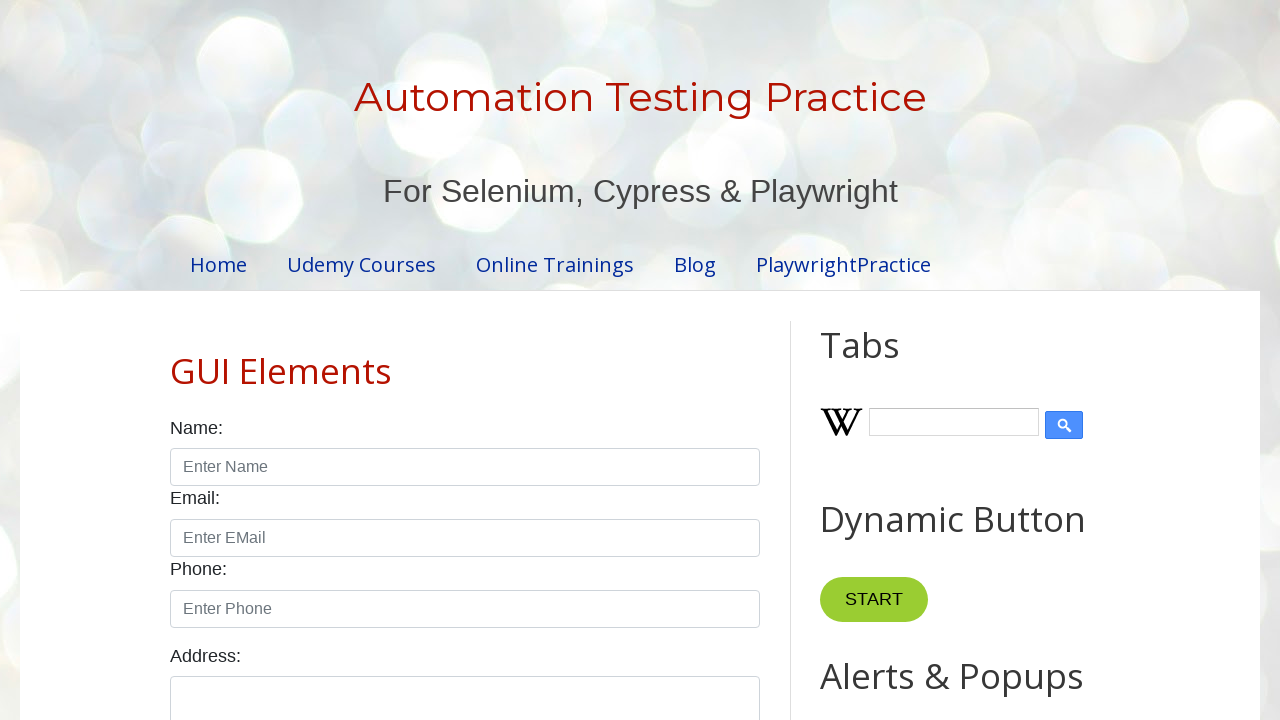

Accessed table cell at row 5, column 2 - content: 'Mukesh'
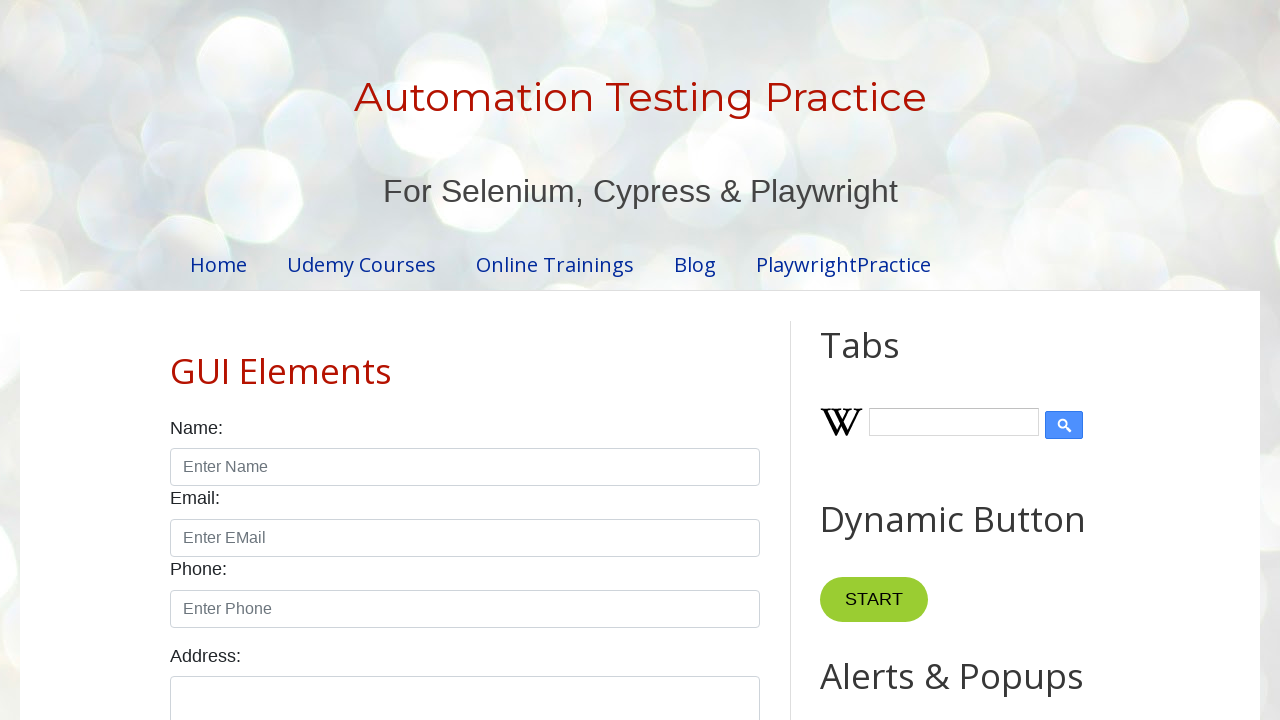

Accessed table cell at row 5, column 3 - content: 'Selenium'
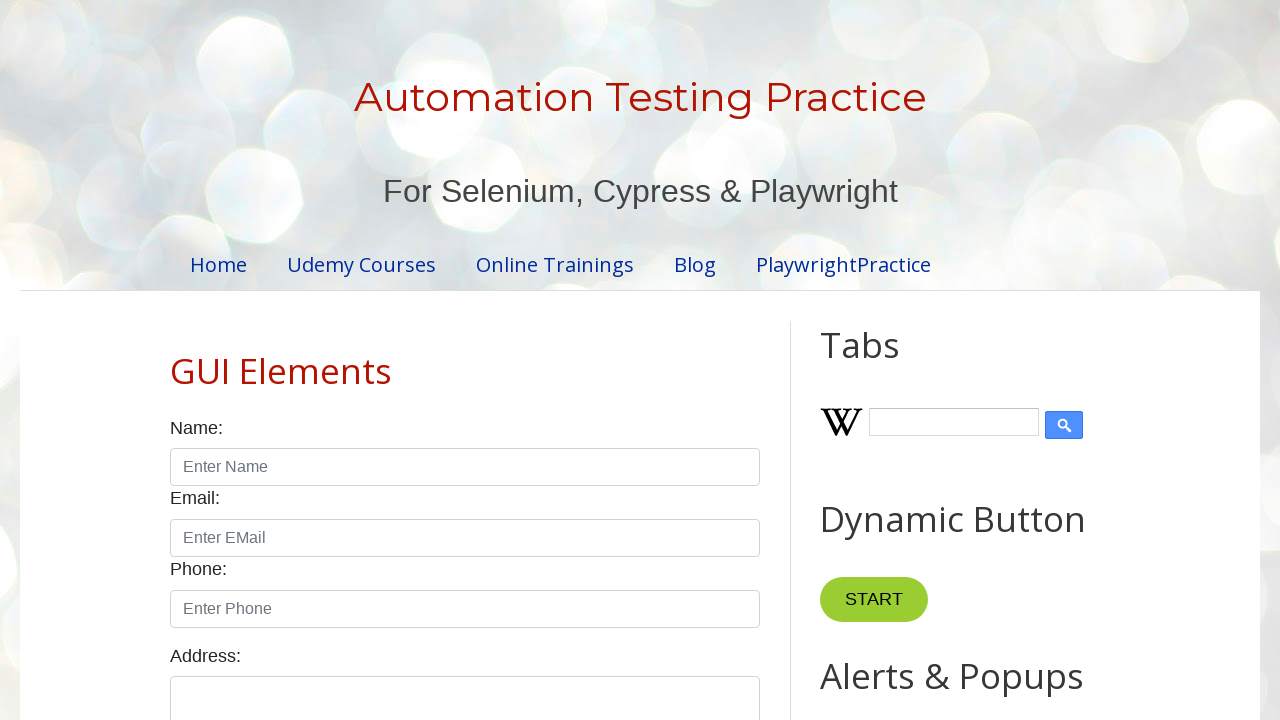

Accessed table cell at row 5, column 4 - content: '3000'
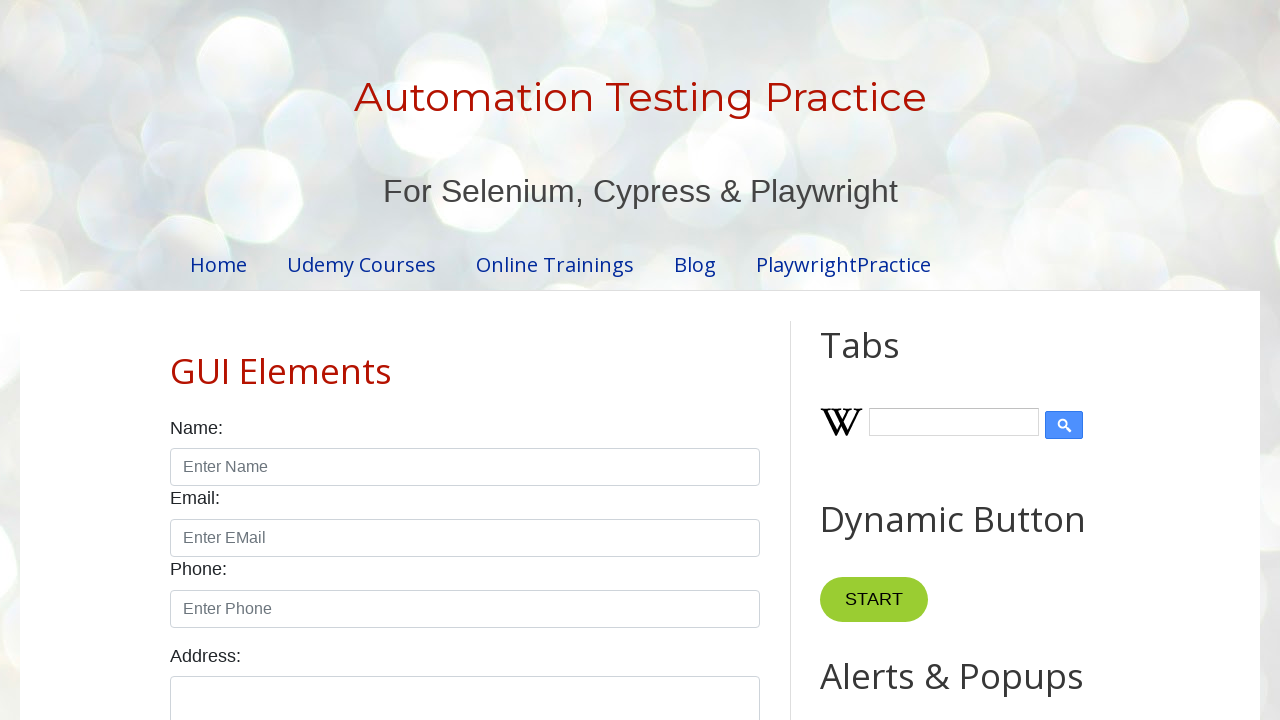

Retrieved columns from table row 6 - found 4 columns
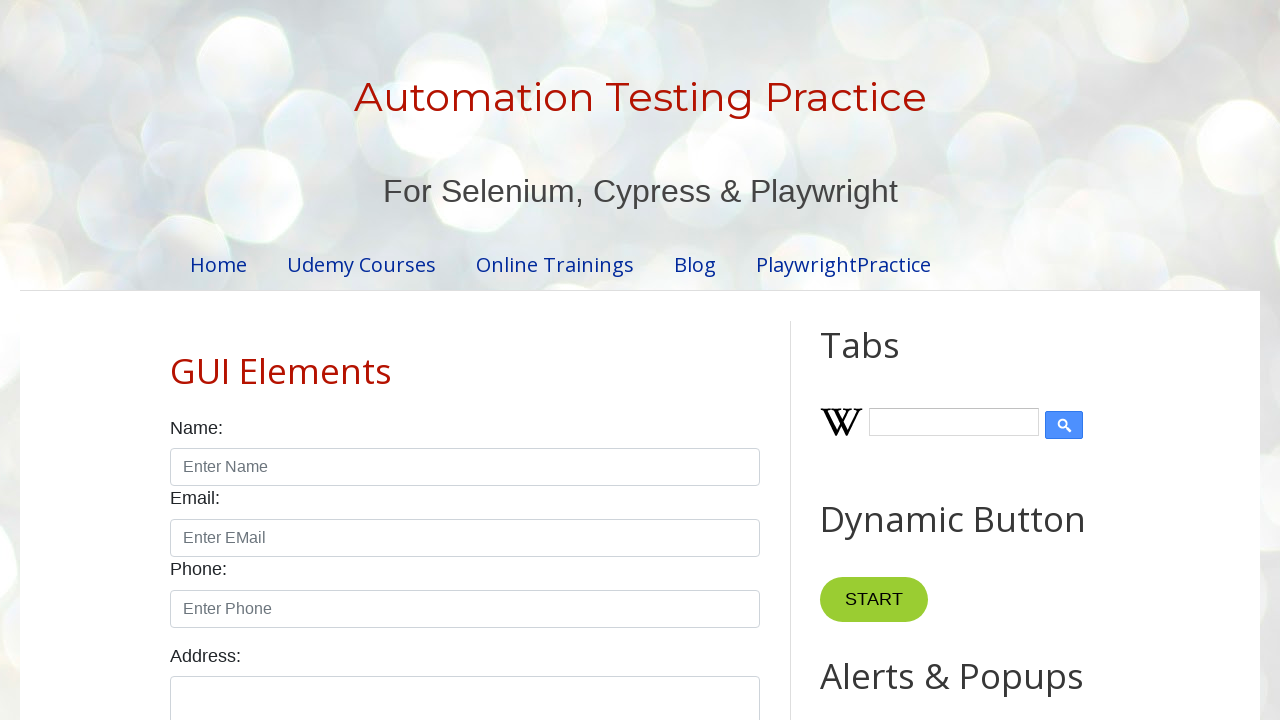

Accessed table cell at row 6, column 1 - content: 'Master In Java'
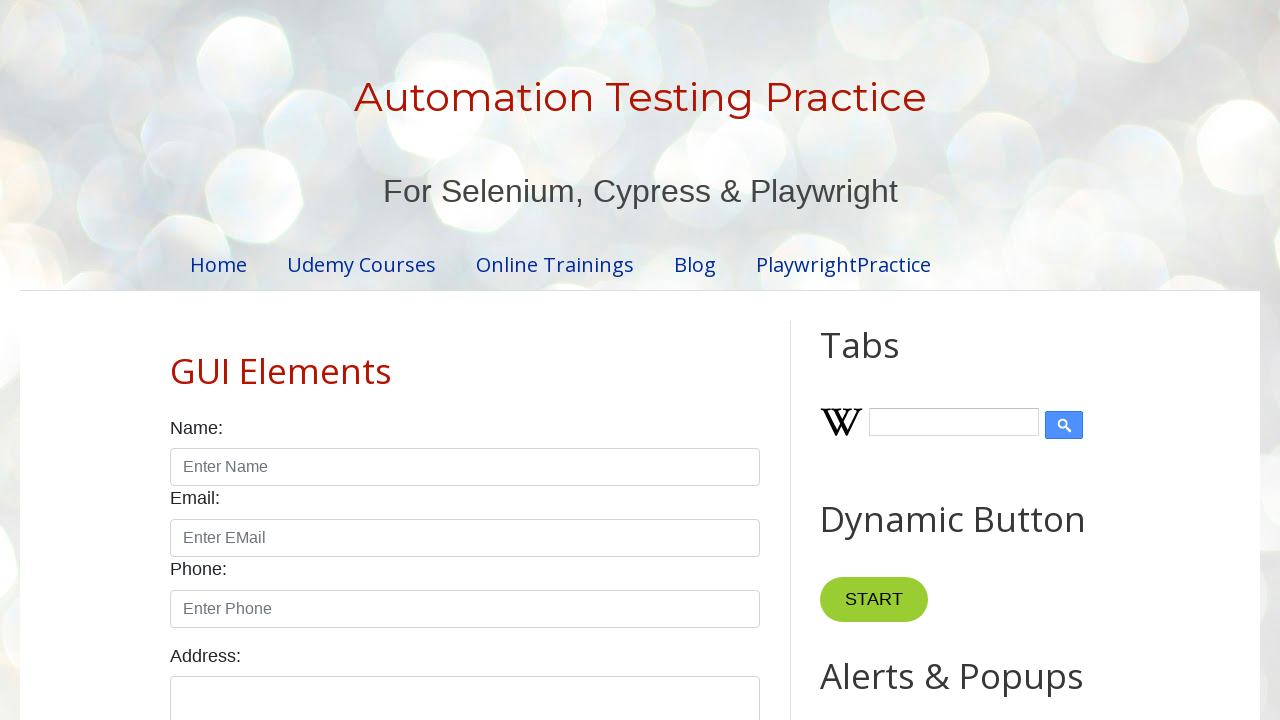

Accessed table cell at row 6, column 2 - content: 'Amod'
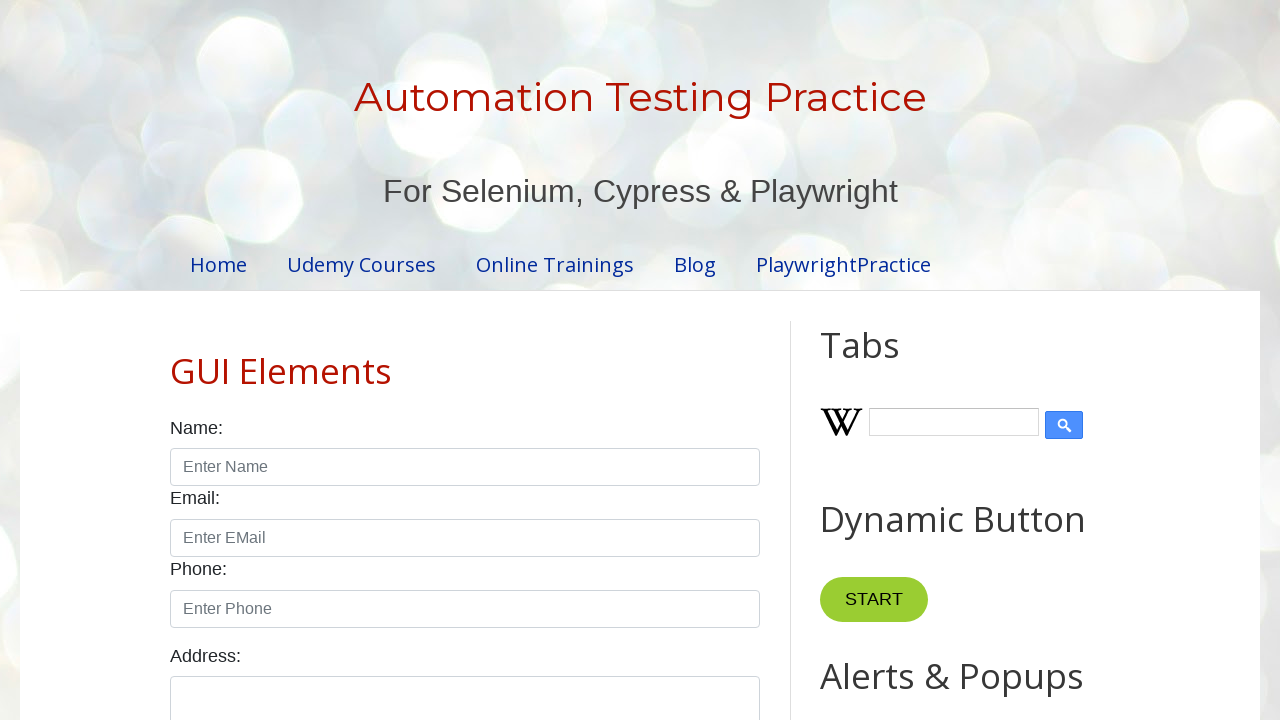

Accessed table cell at row 6, column 3 - content: 'JAVA'
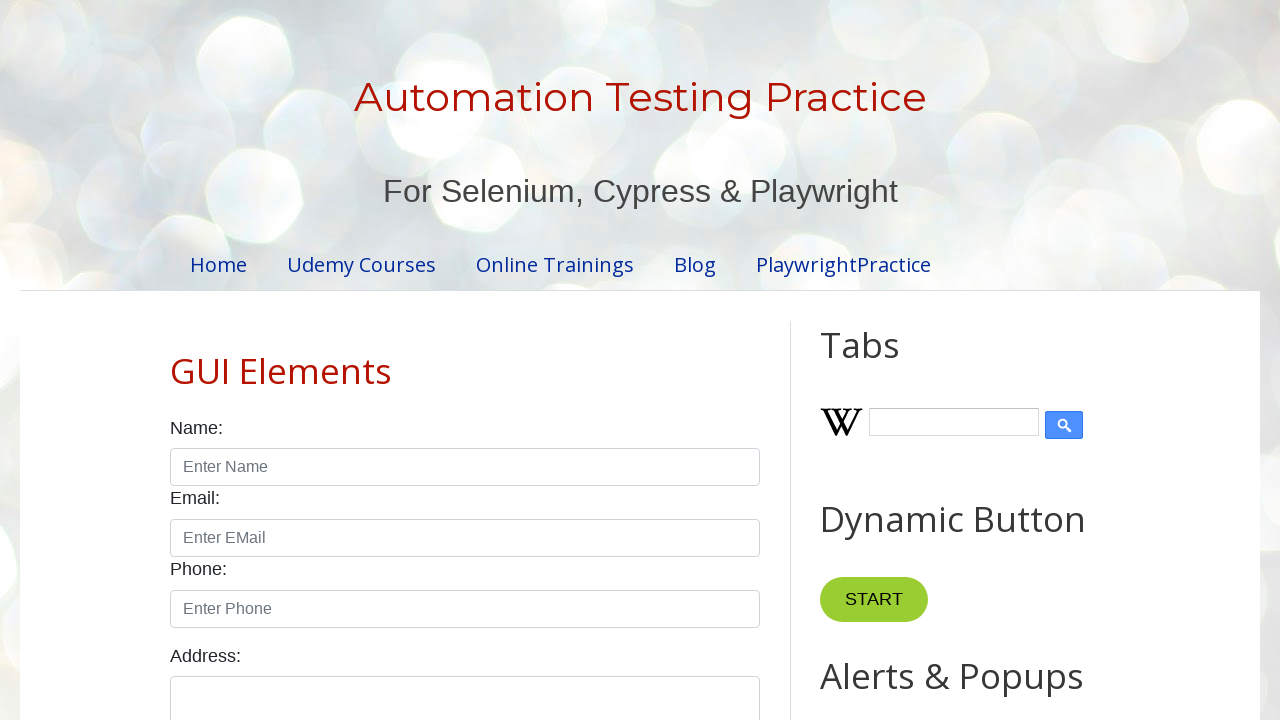

Accessed table cell at row 6, column 4 - content: '2000'
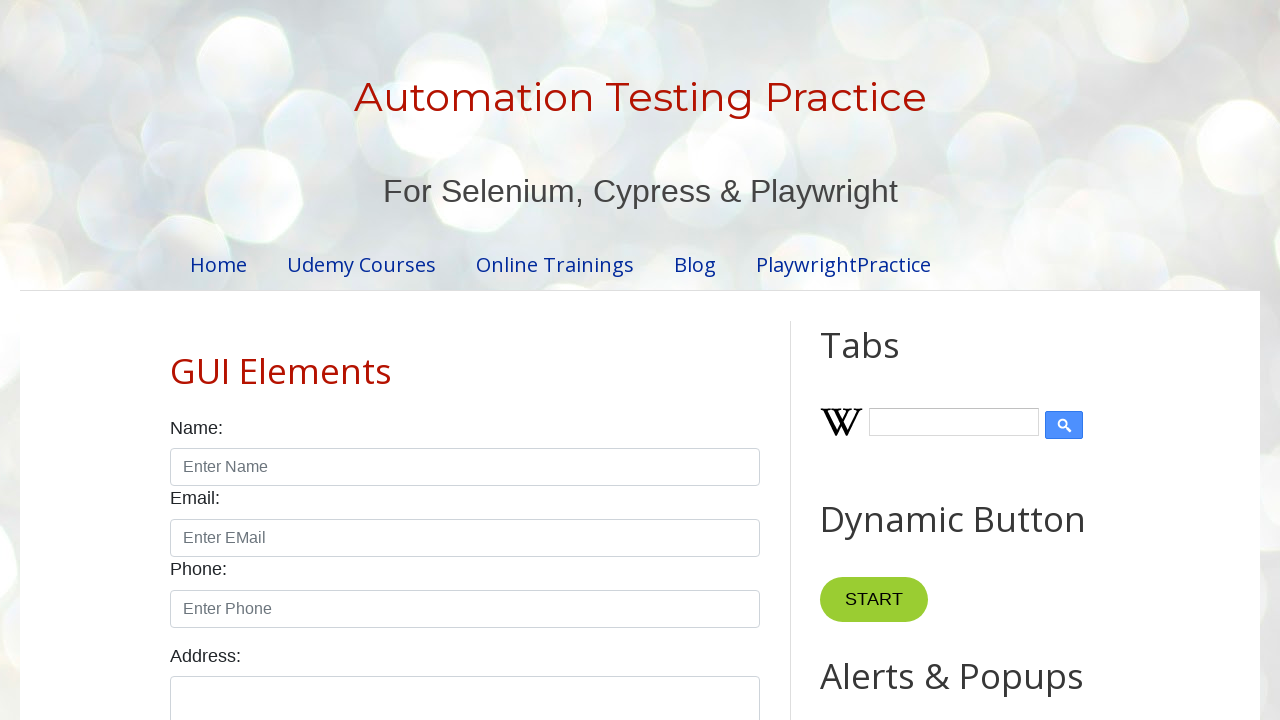

Retrieved columns from table row 7 - found 4 columns
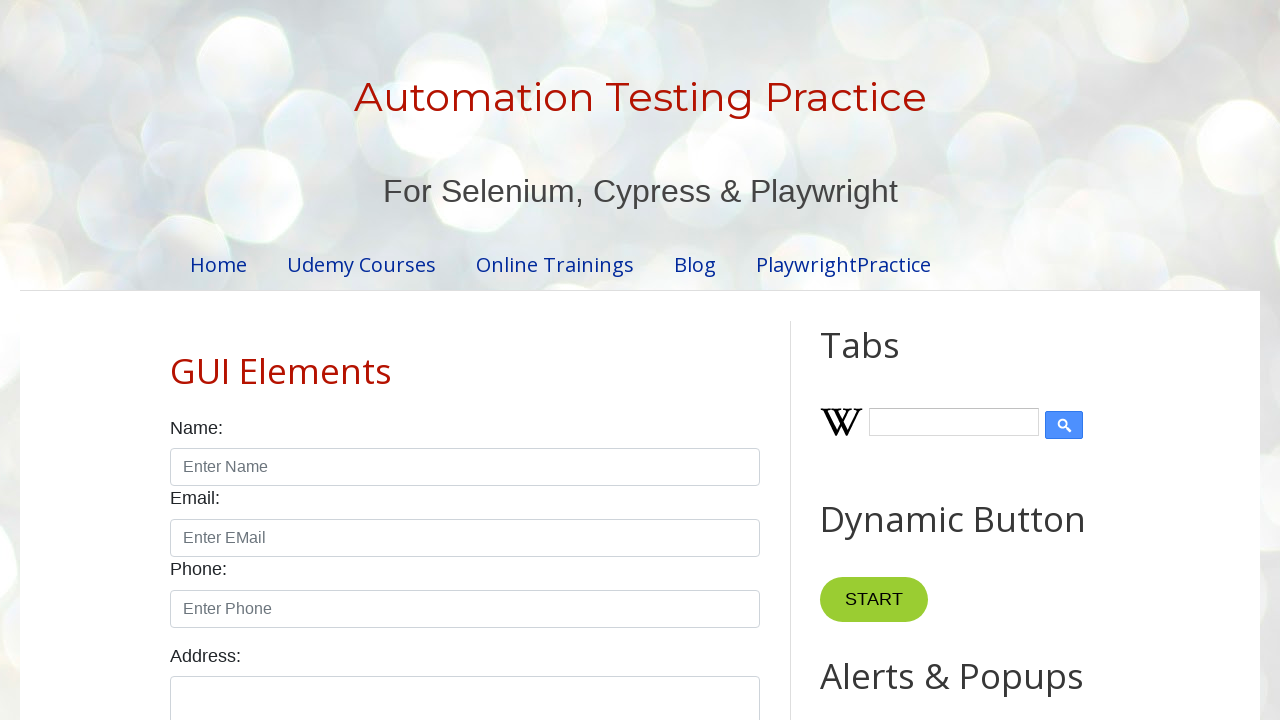

Accessed table cell at row 7, column 1 - content: 'Master In JS'
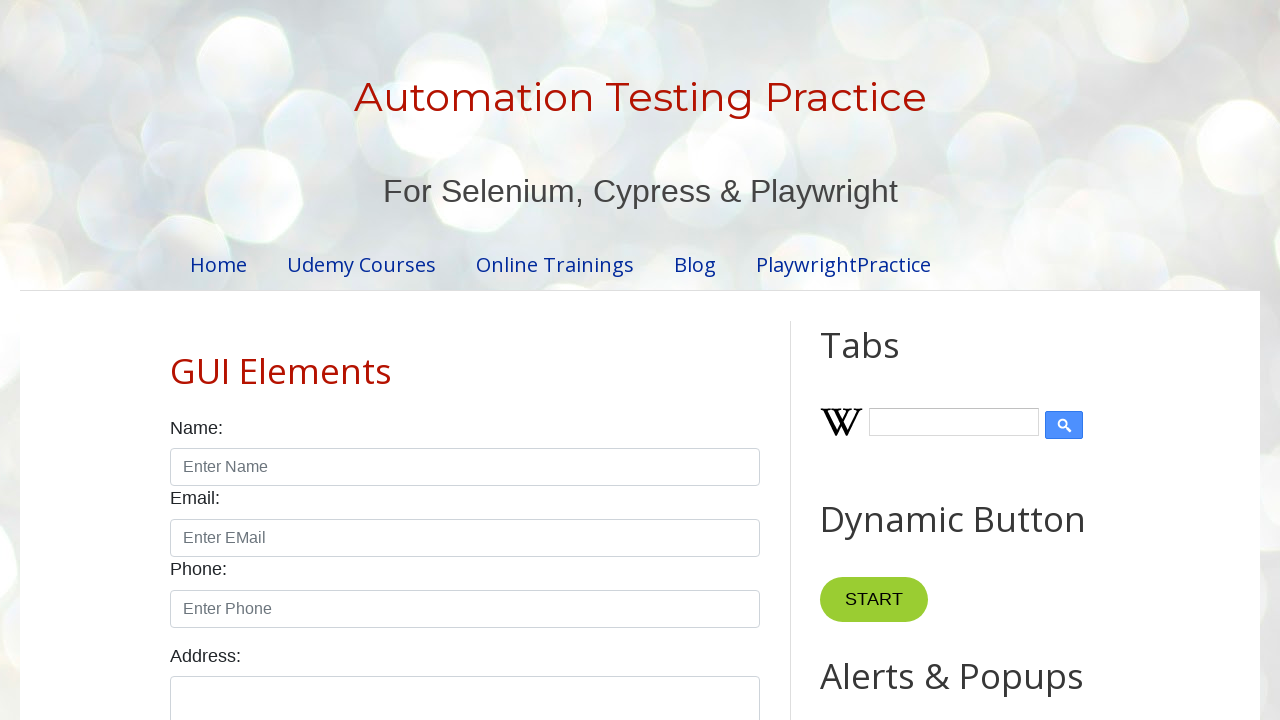

Accessed table cell at row 7, column 2 - content: 'Amit'
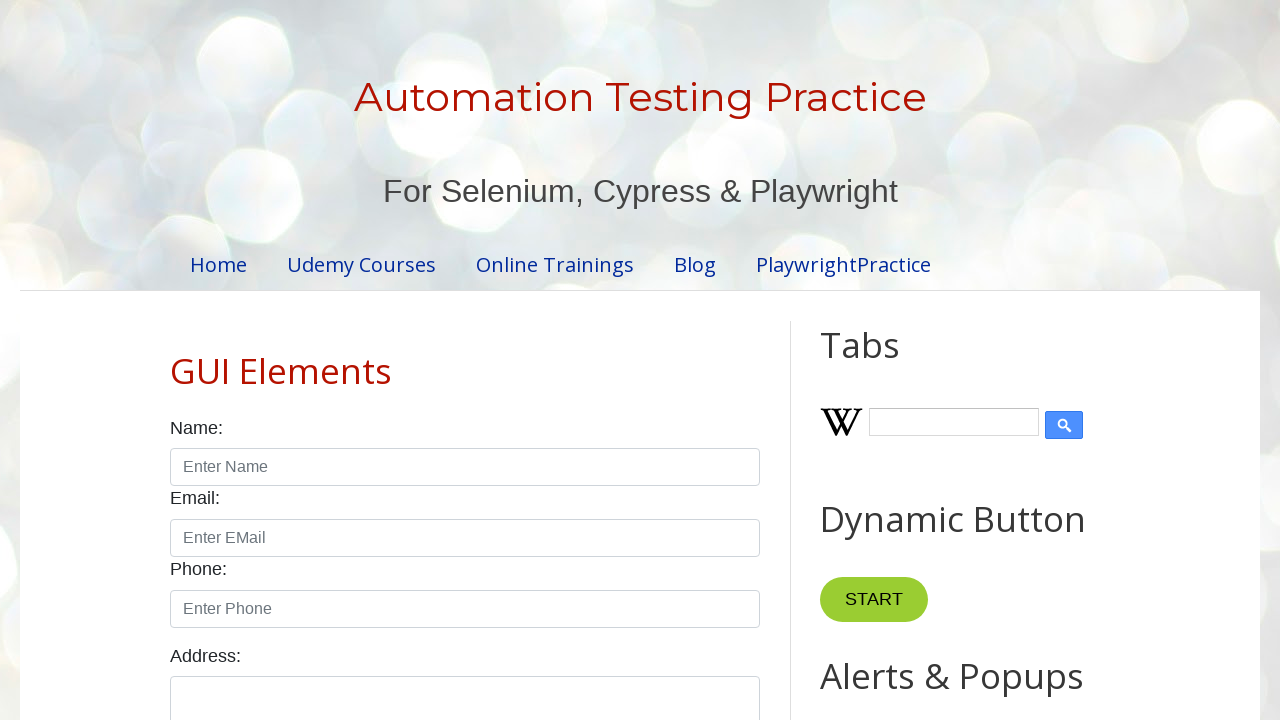

Accessed table cell at row 7, column 3 - content: 'Javascript'
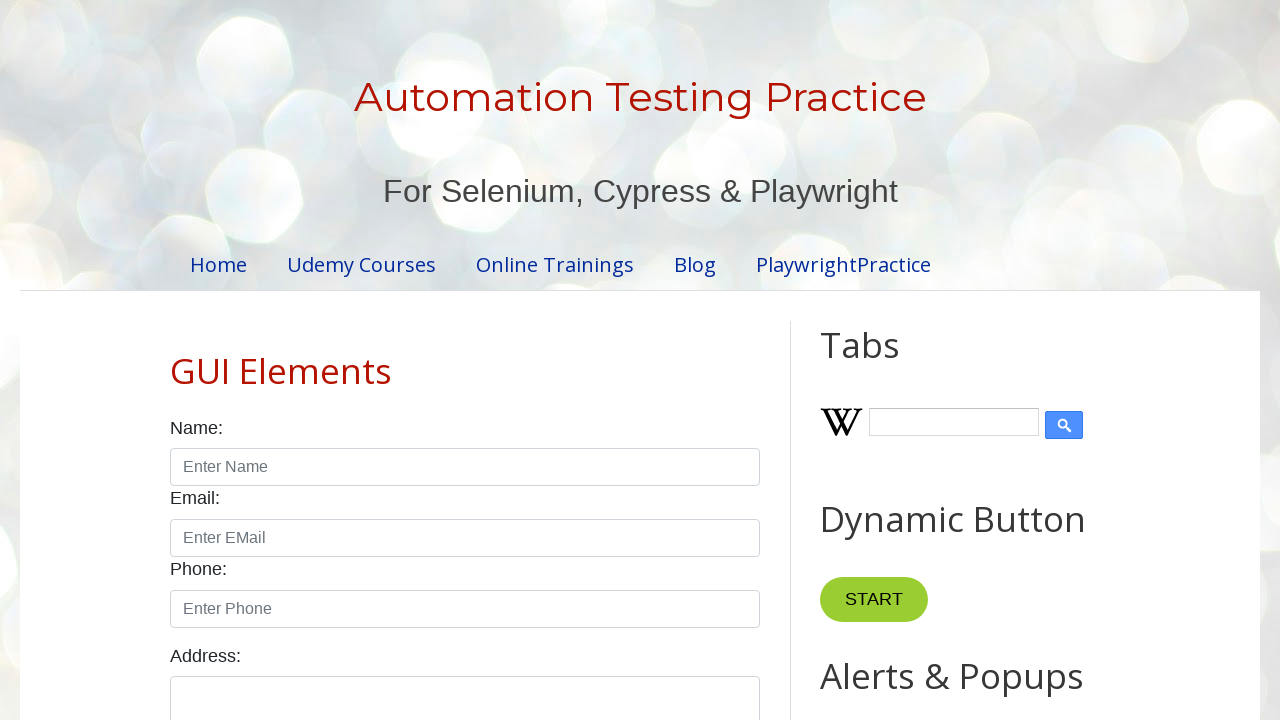

Accessed table cell at row 7, column 4 - content: '1000'
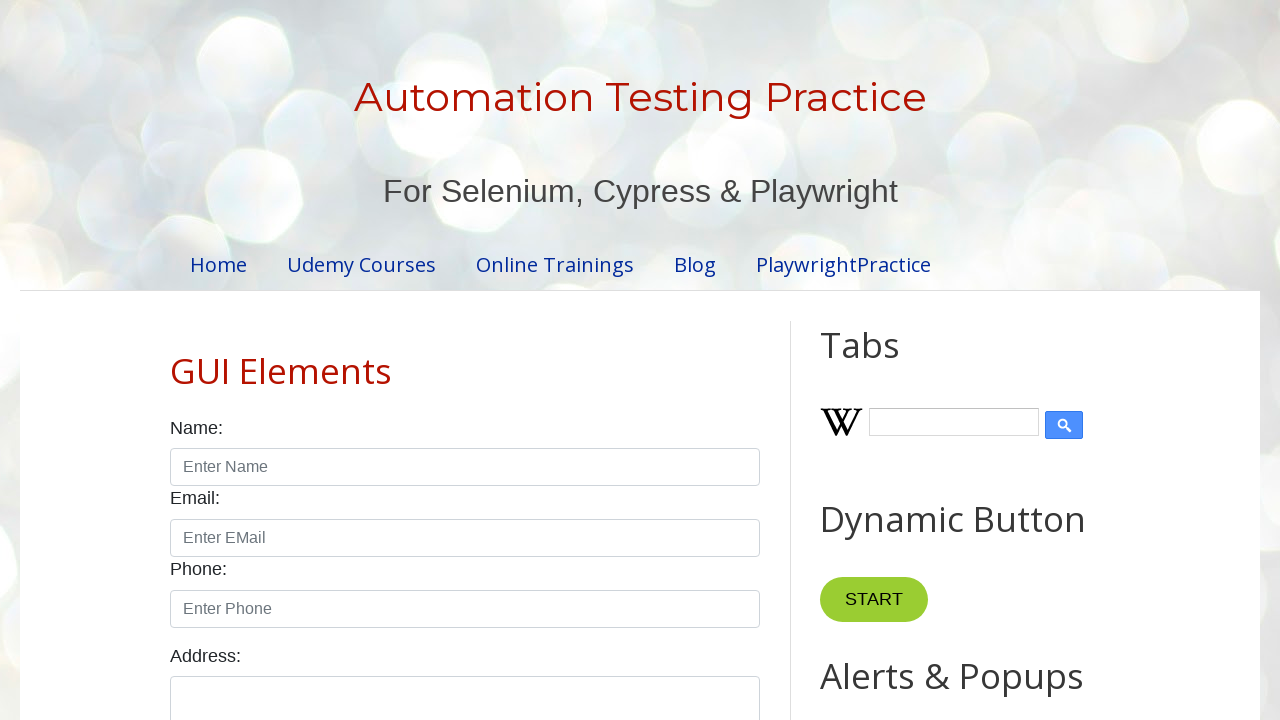

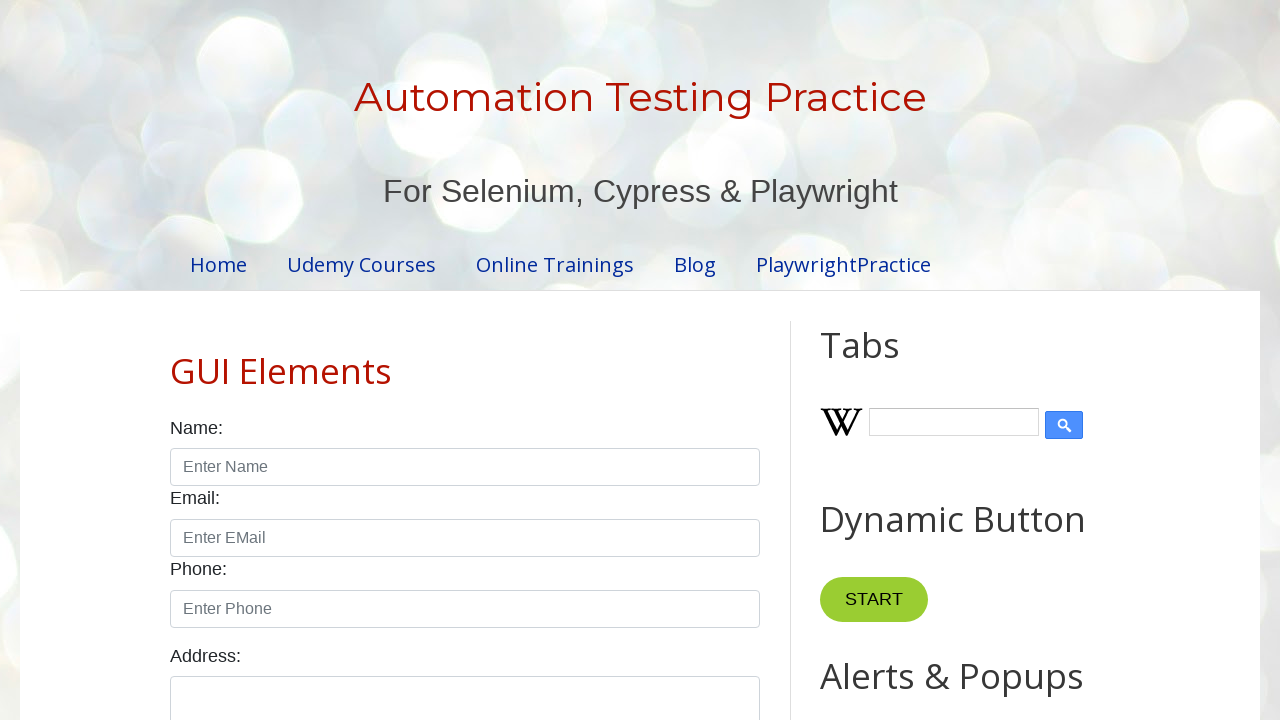